Tests the add/remove elements functionality by clicking Add Element button, verifying the Delete button appears, then clicking Delete and verifying the page title remains visible

Starting URL: https://the-internet.herokuapp.com/add_remove_elements/

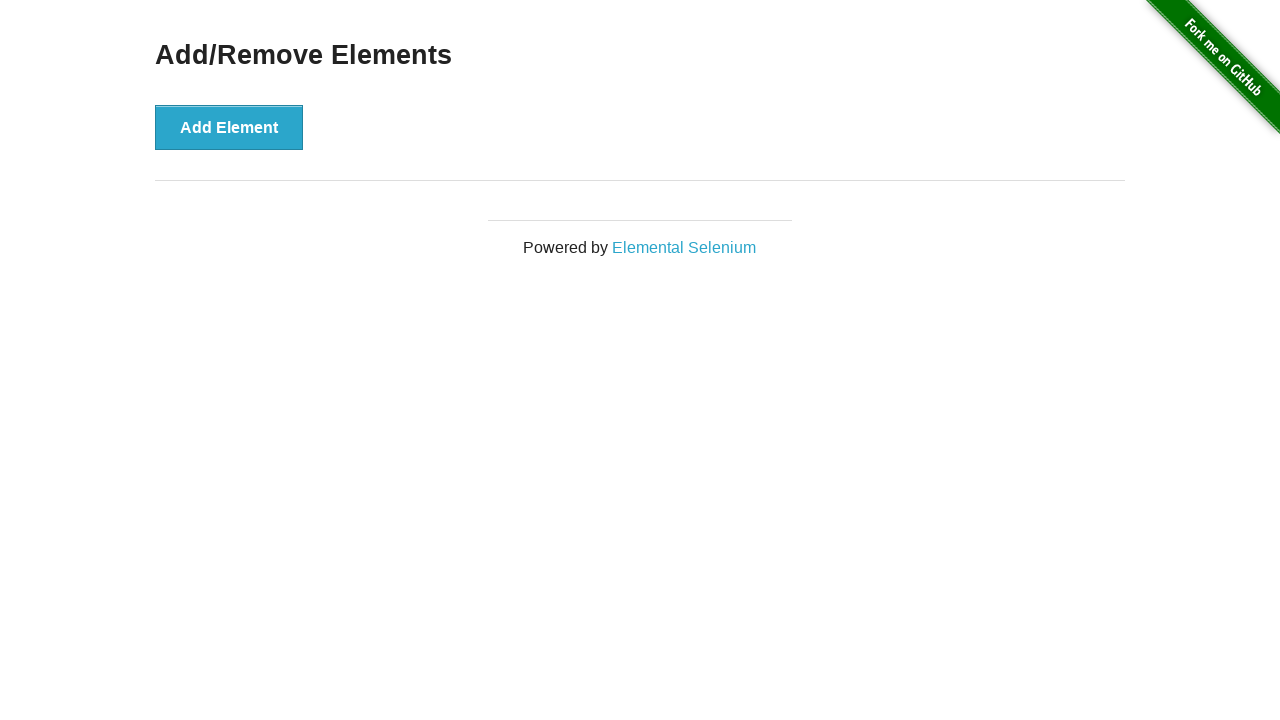

Clicked Add Element button at (229, 127) on button:text('Add Element')
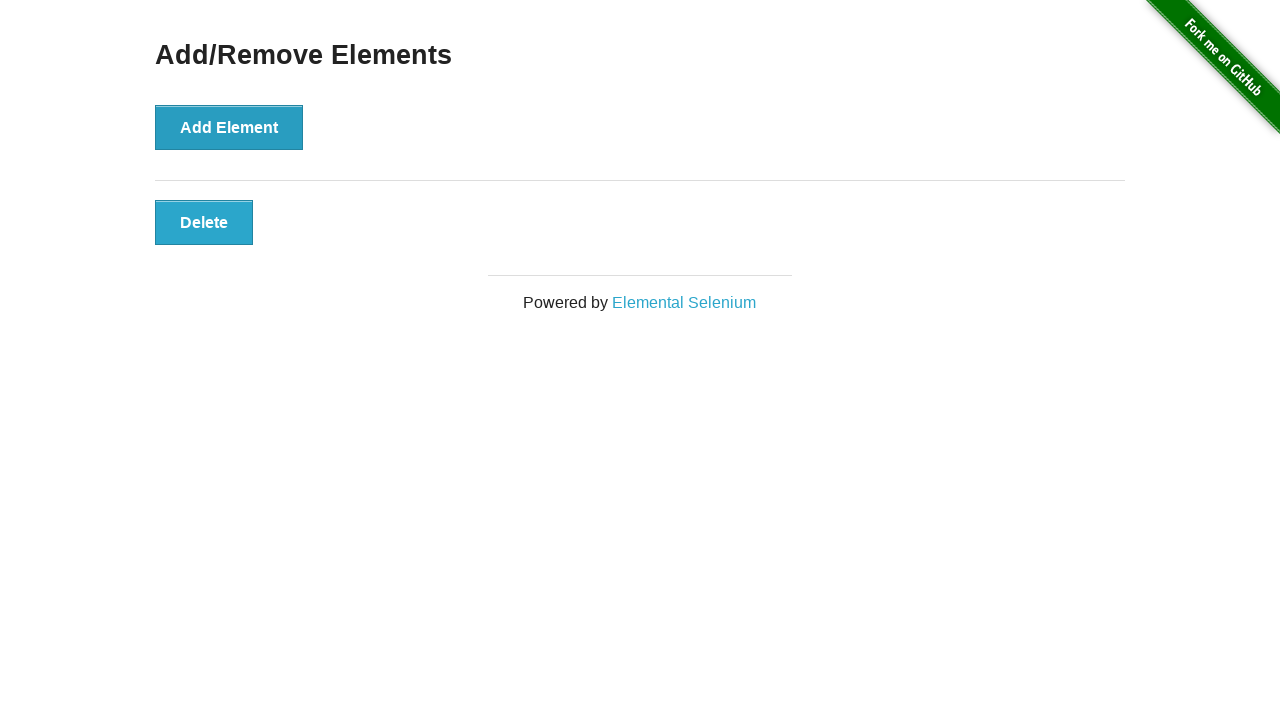

Delete button appeared after adding element
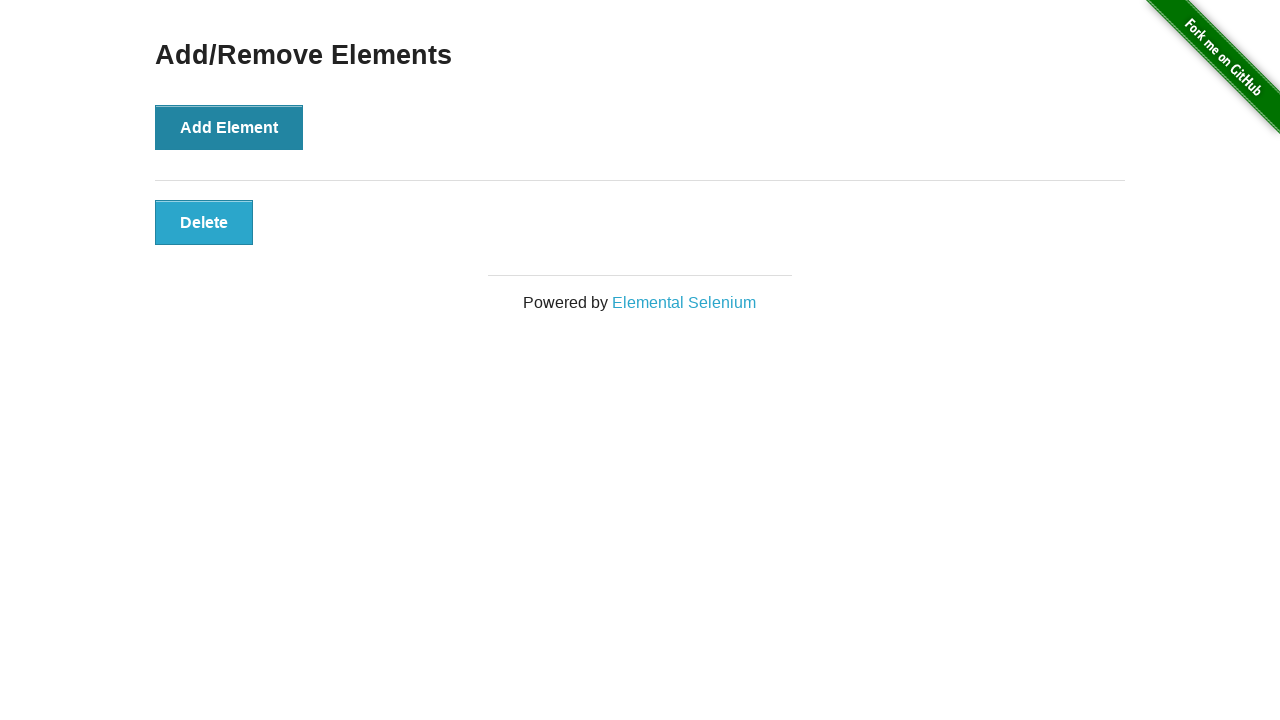

Clicked Delete button to remove element at (204, 222) on button:text('Delete')
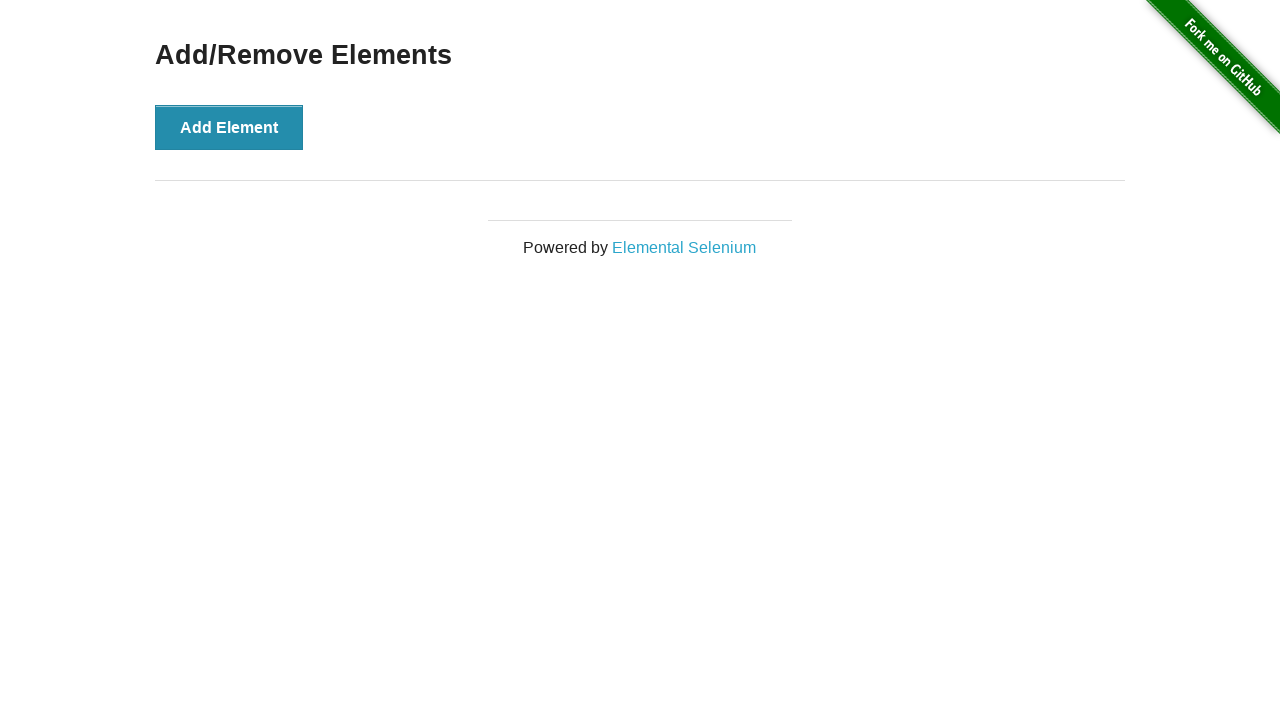

Page title (h3 header) is still visible after deletion
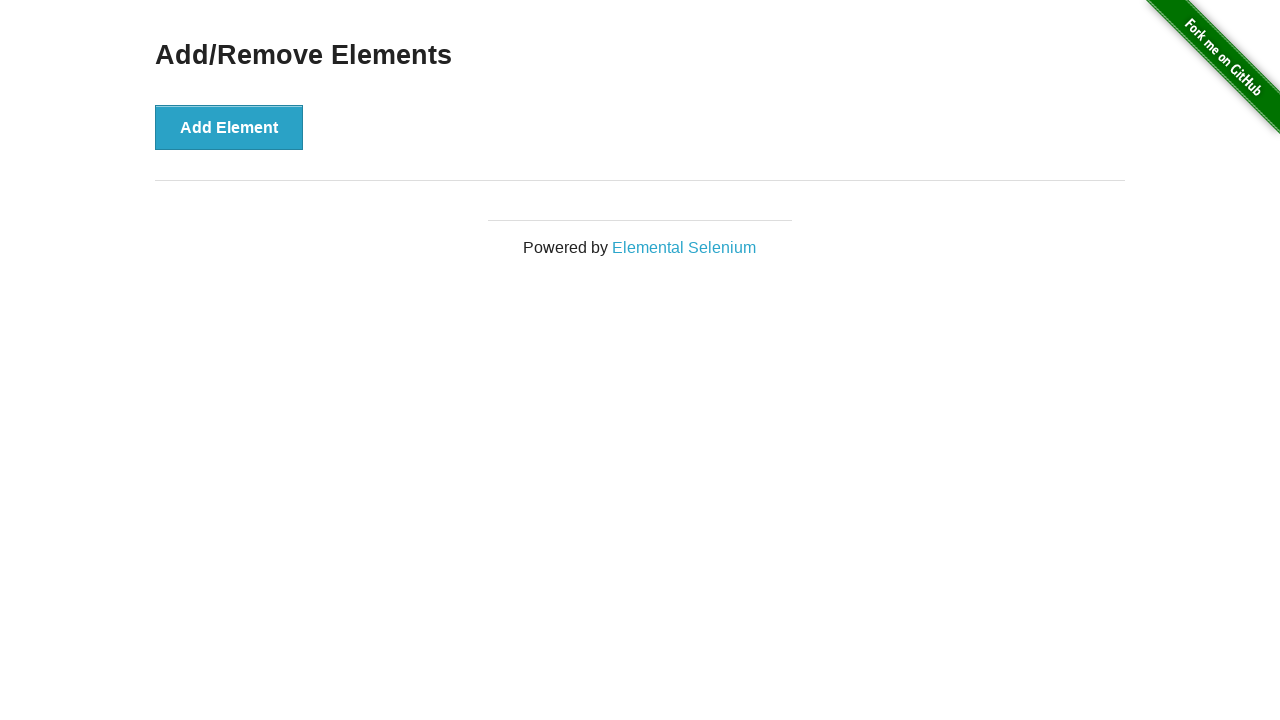

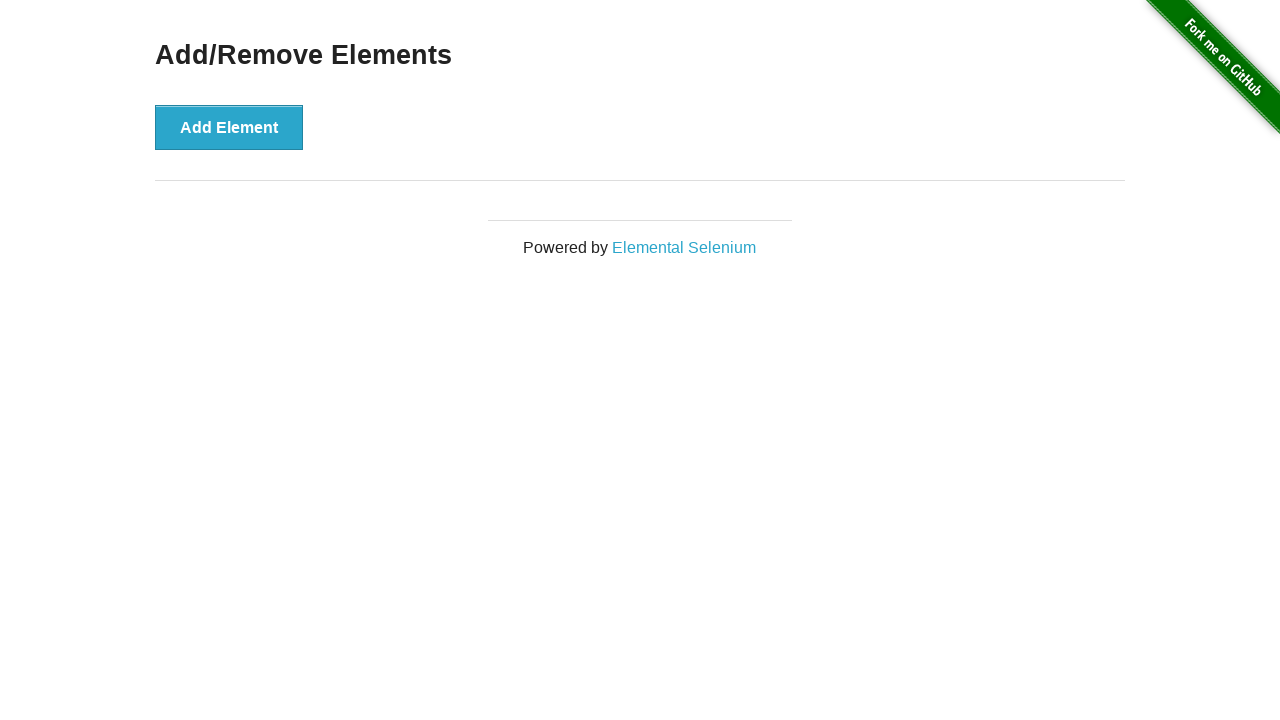